Tests password validation with a 7-character string containing only numbers

Starting URL: https://testpages.eviltester.com/styled/apps/7charval/simple7charvalidation.html

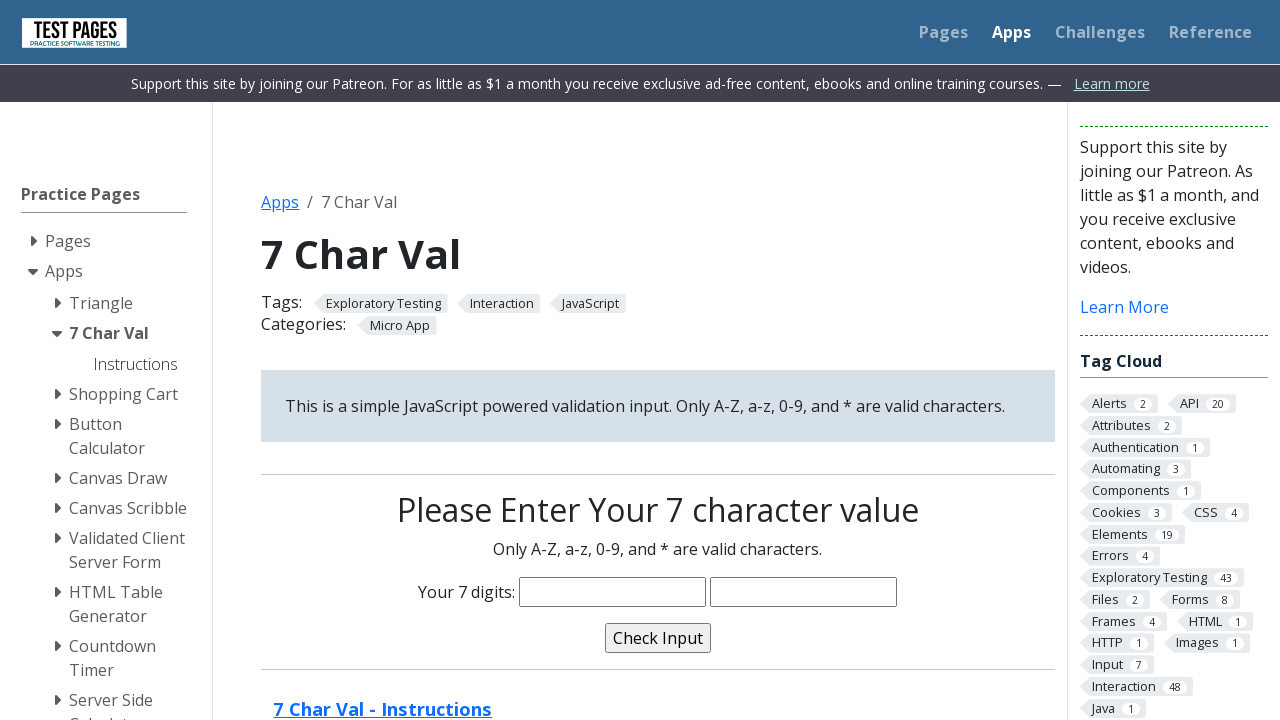

Filled password field with 7-digit number '1234567' on input[name='characters']
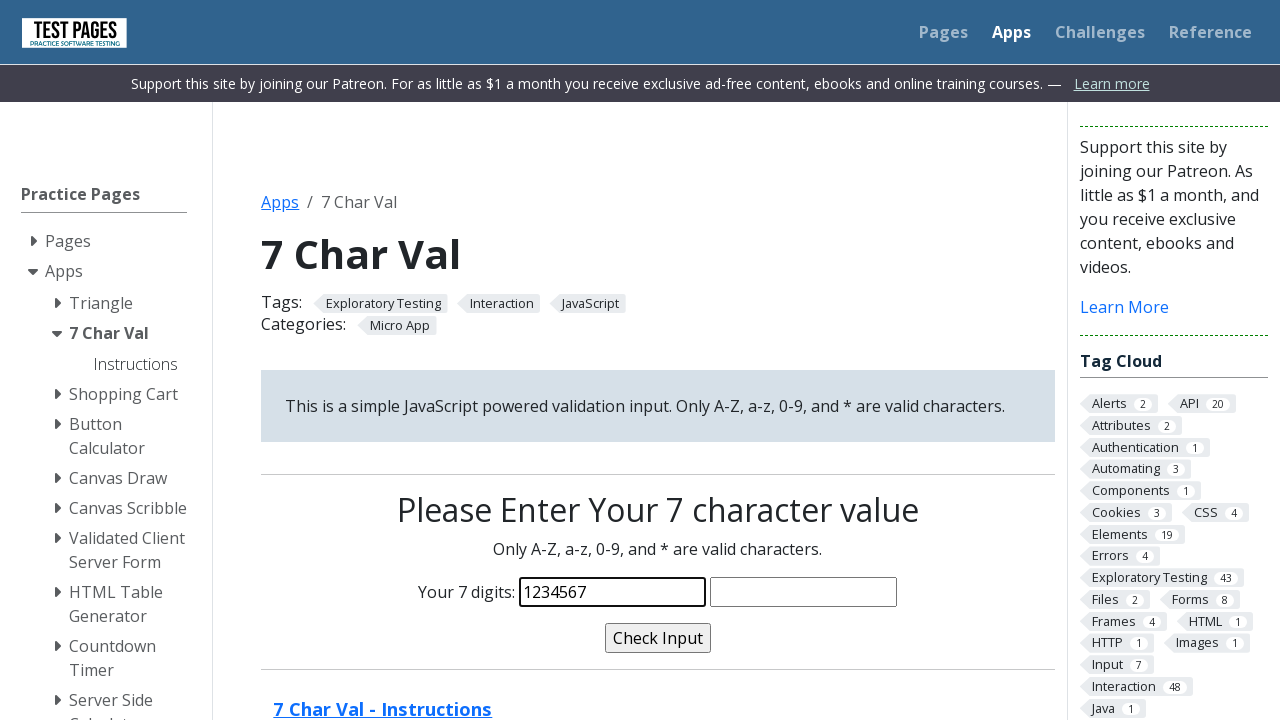

Clicked validate button to submit password at (658, 638) on input[name='validate']
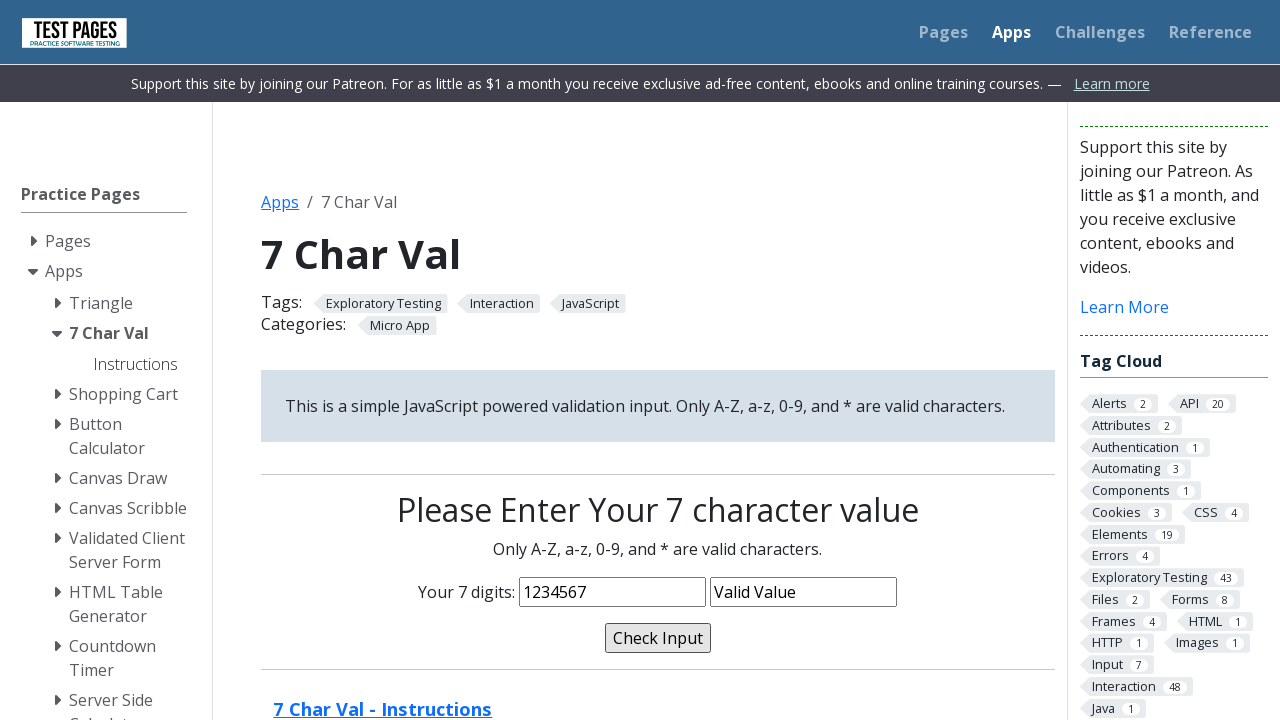

Validation message appeared on page
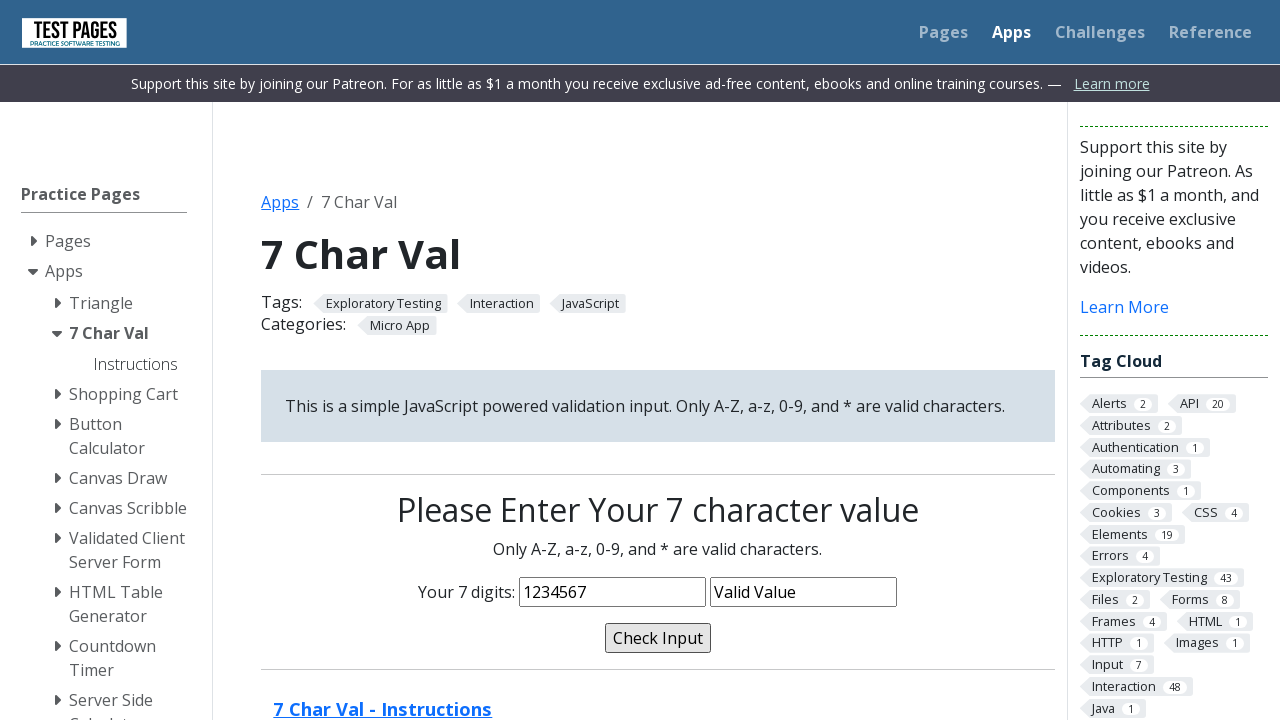

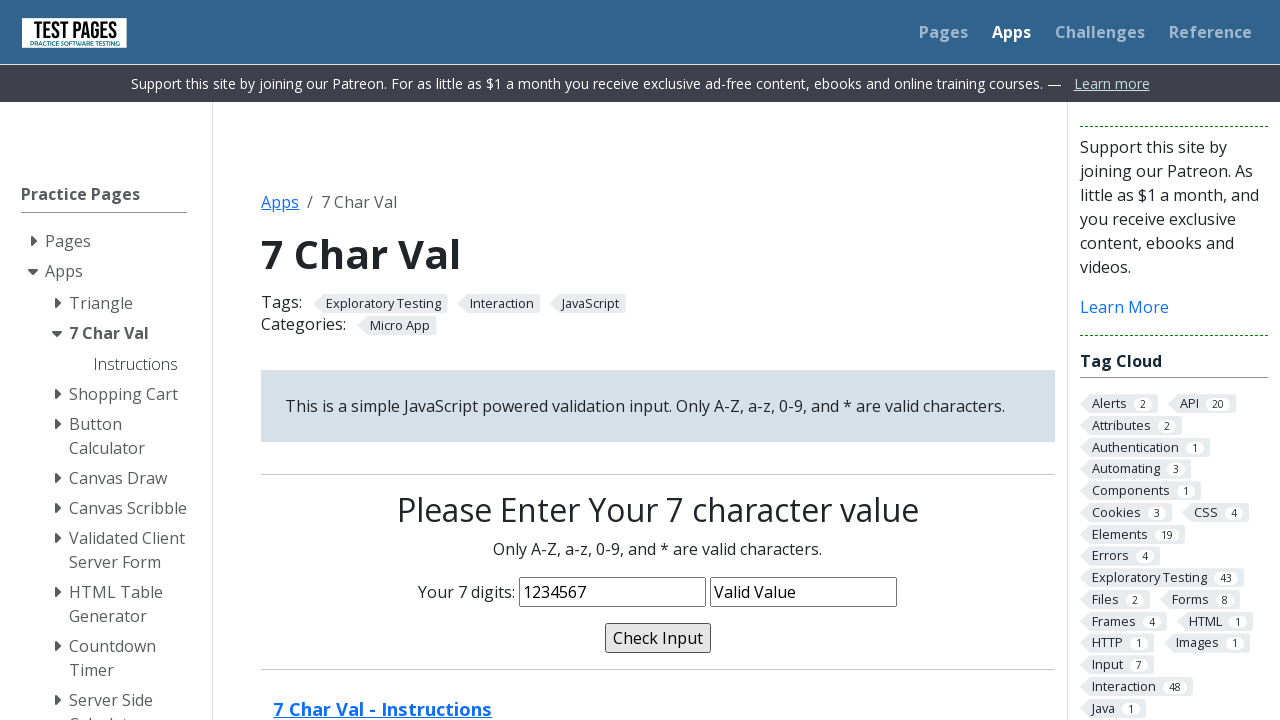